Tests table element interaction on an automation practice page by locating a courses table, counting rows and columns, and verifying specific cell data content

Starting URL: https://rahulshettyacademy.com/AutomationPractice/

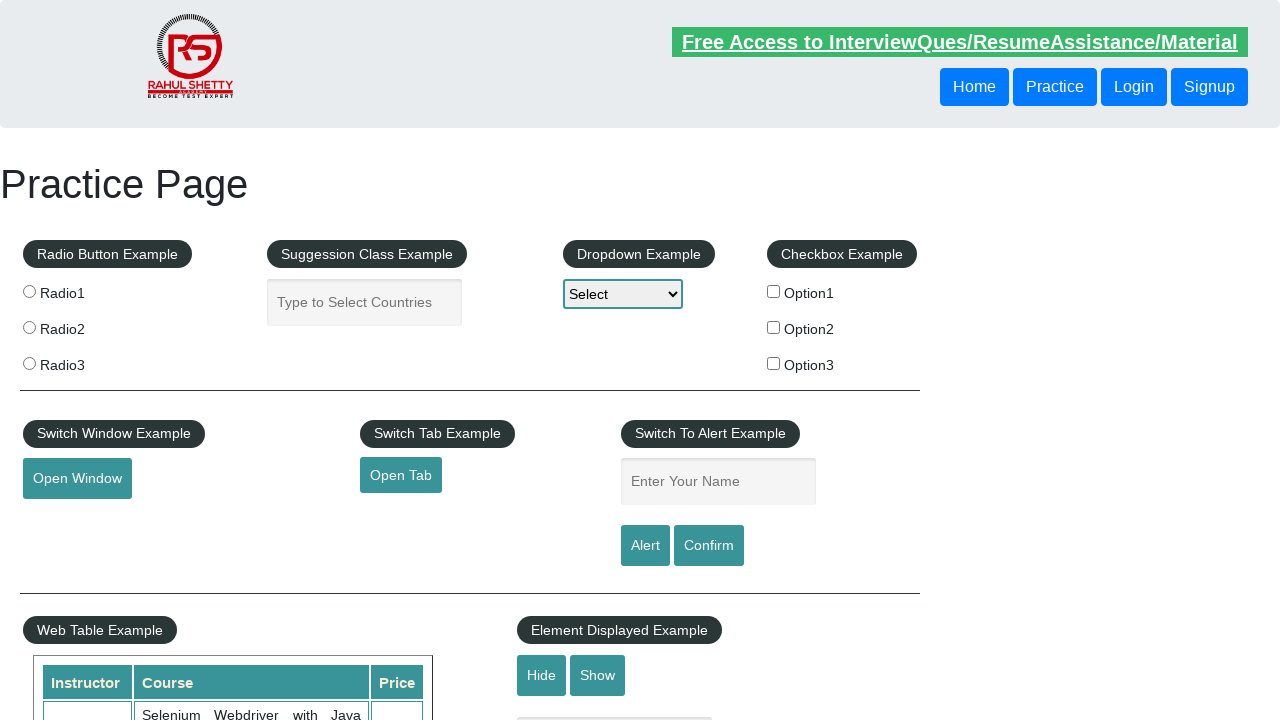

Waited for courses table to be visible
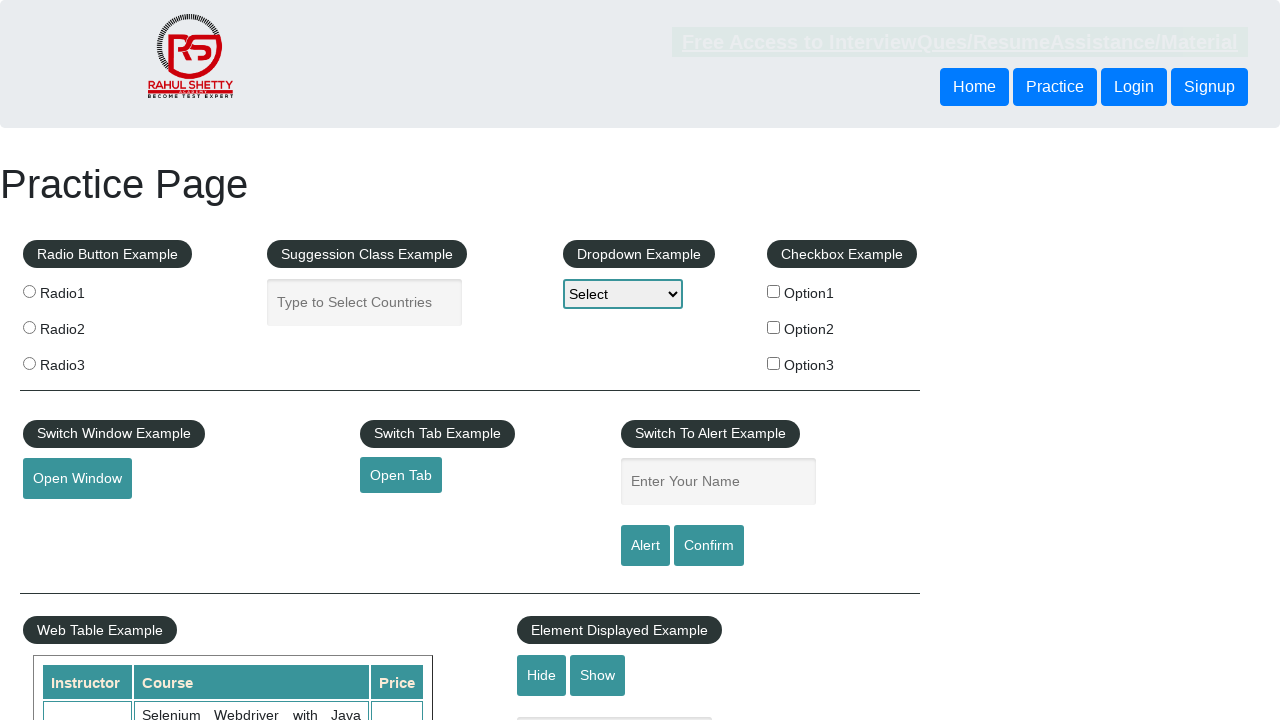

Located the courses table element
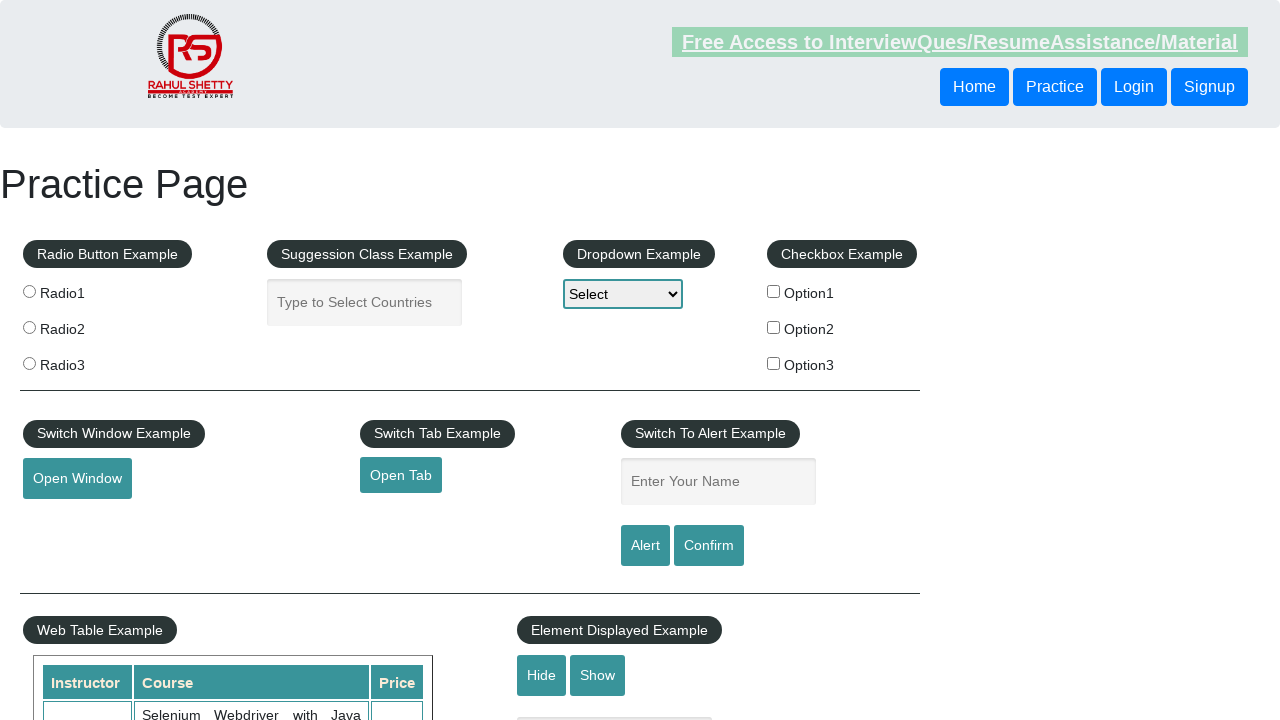

Counted table rows: 11 rows found
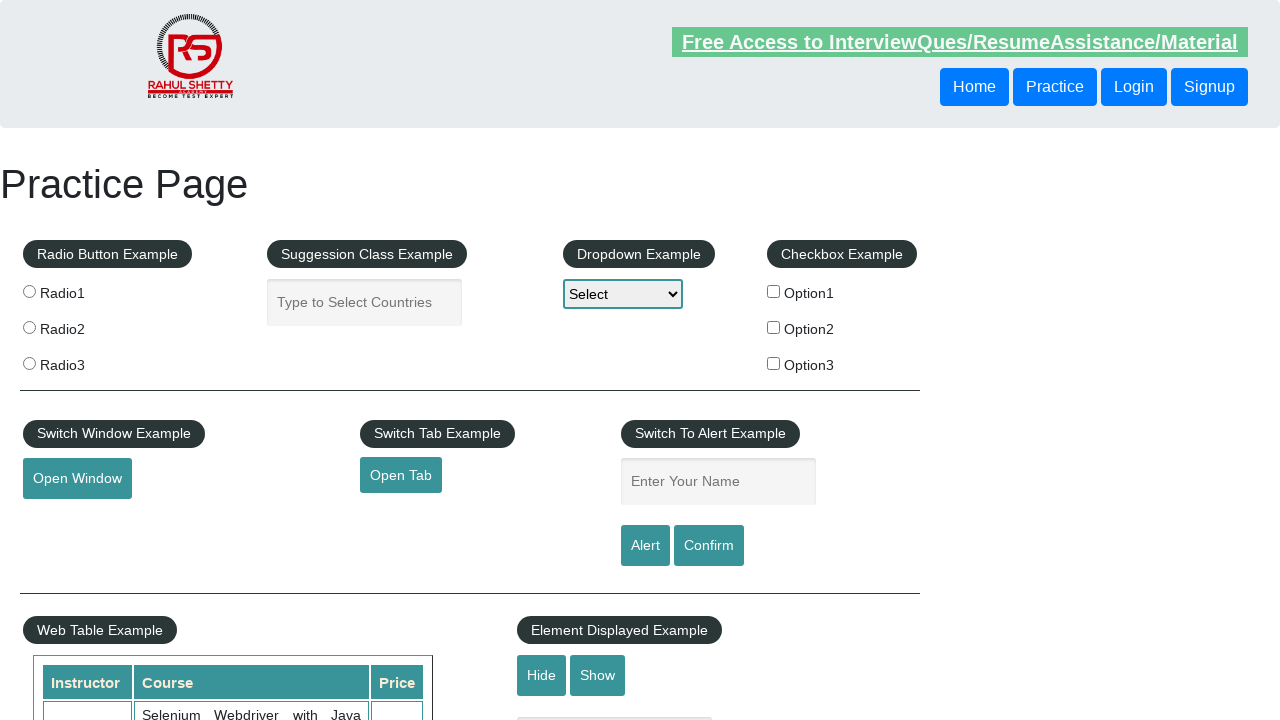

Counted columns in row 8: 3 columns found
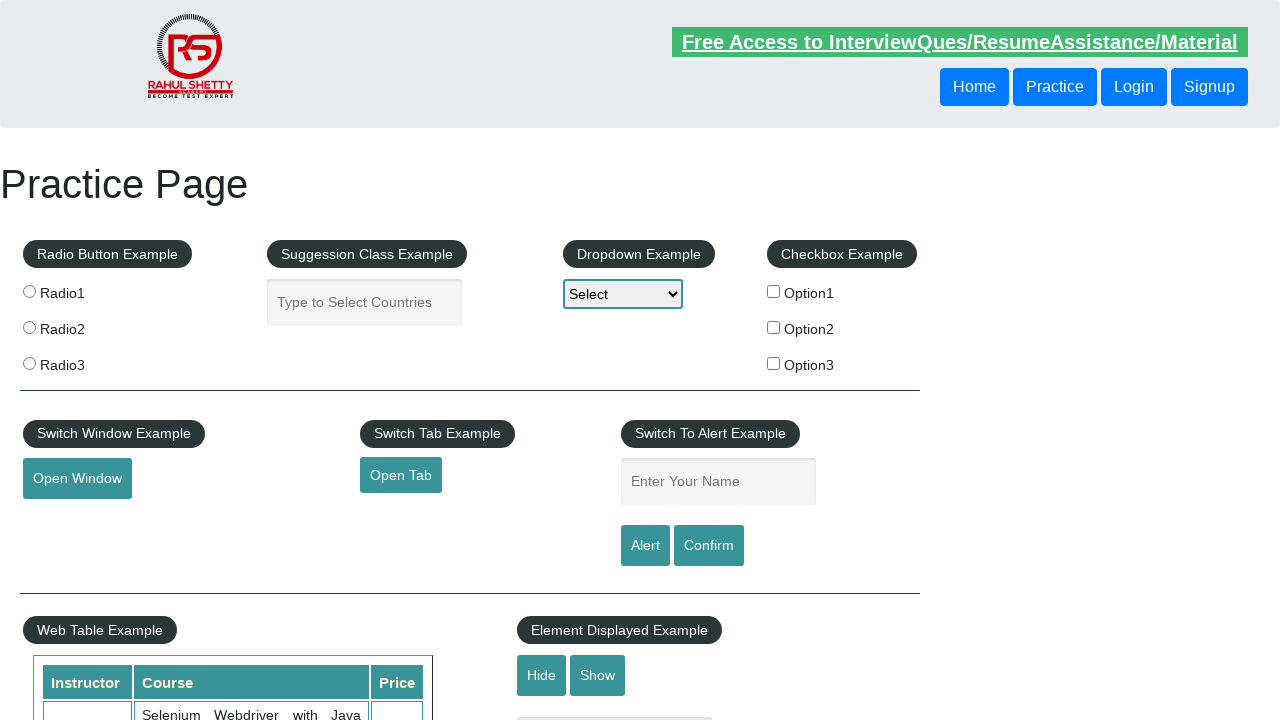

Retrieved cell data from row 8, column 2: 'QA Expert Course :Software Testing + Bugzilla + SQL + Agile'
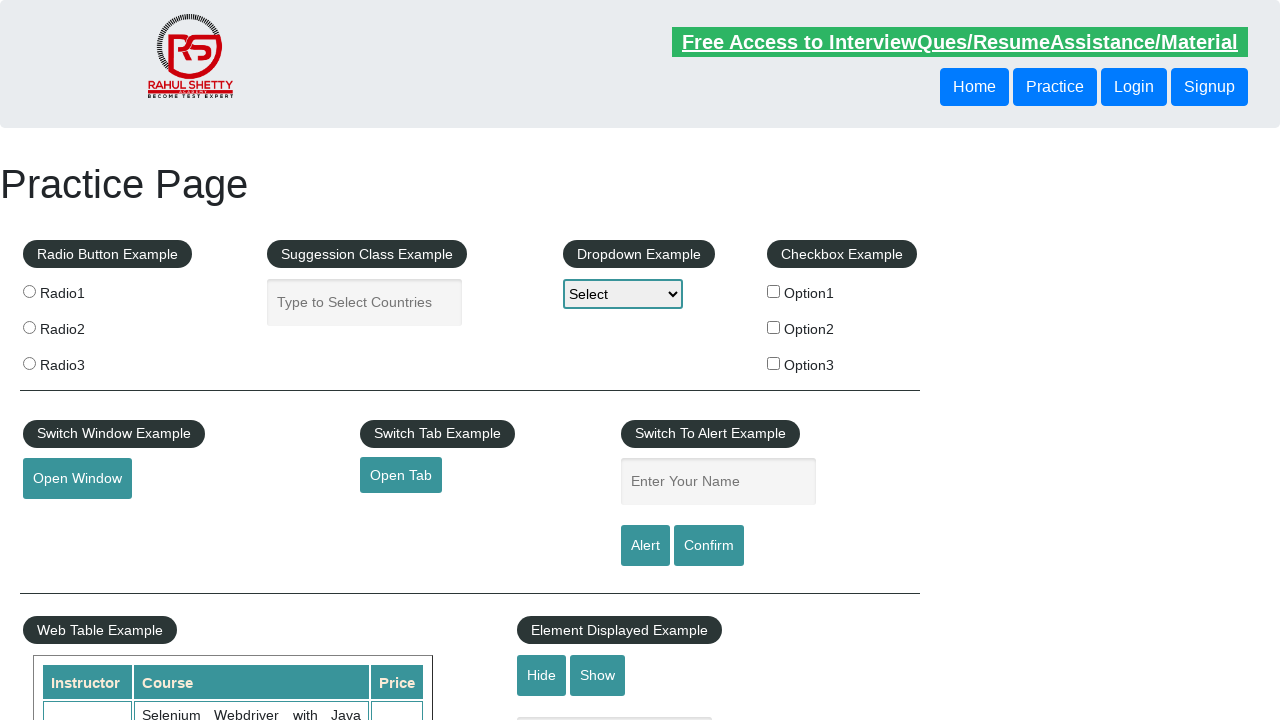

Verified cell content matches expected text 'QA Expert Course :Software Testing + Bugzilla + SQL + Agile'
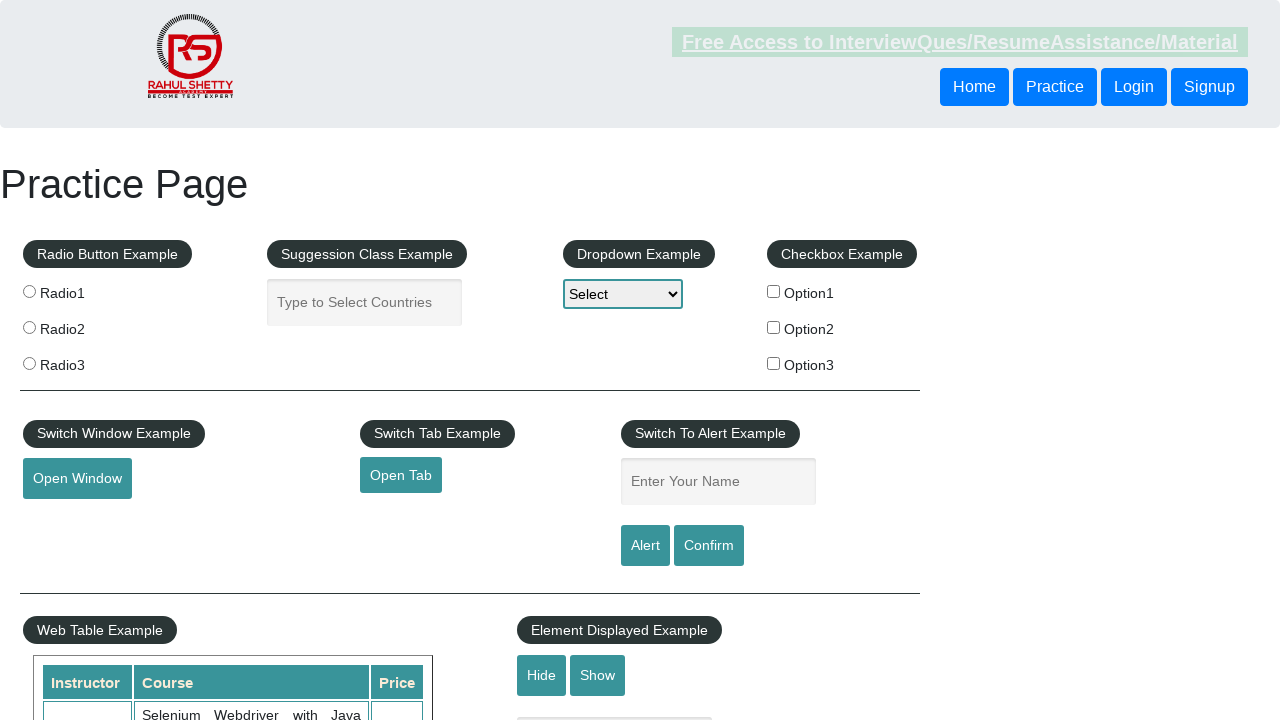

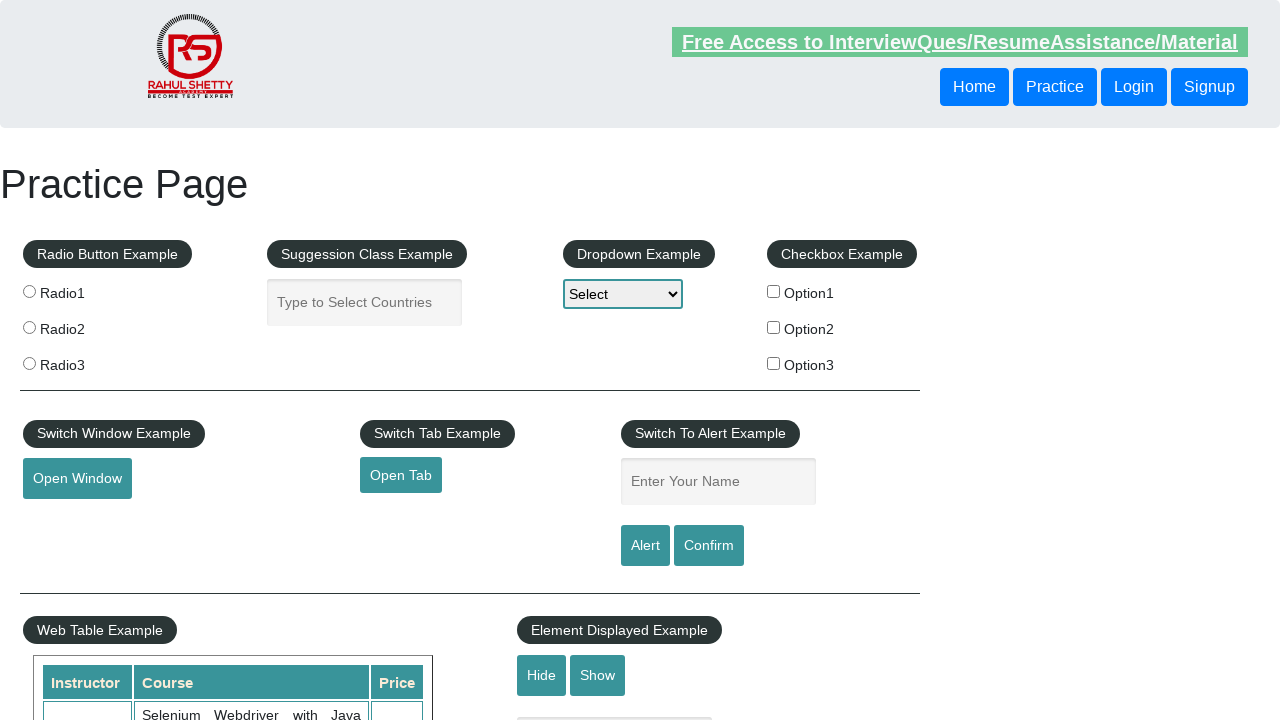